Tests an explicit wait scenario where the script waits for a price to change to $100, then clicks a book button, calculates a value based on displayed input, and submits the answer

Starting URL: http://suninjuly.github.io/explicit_wait2.html

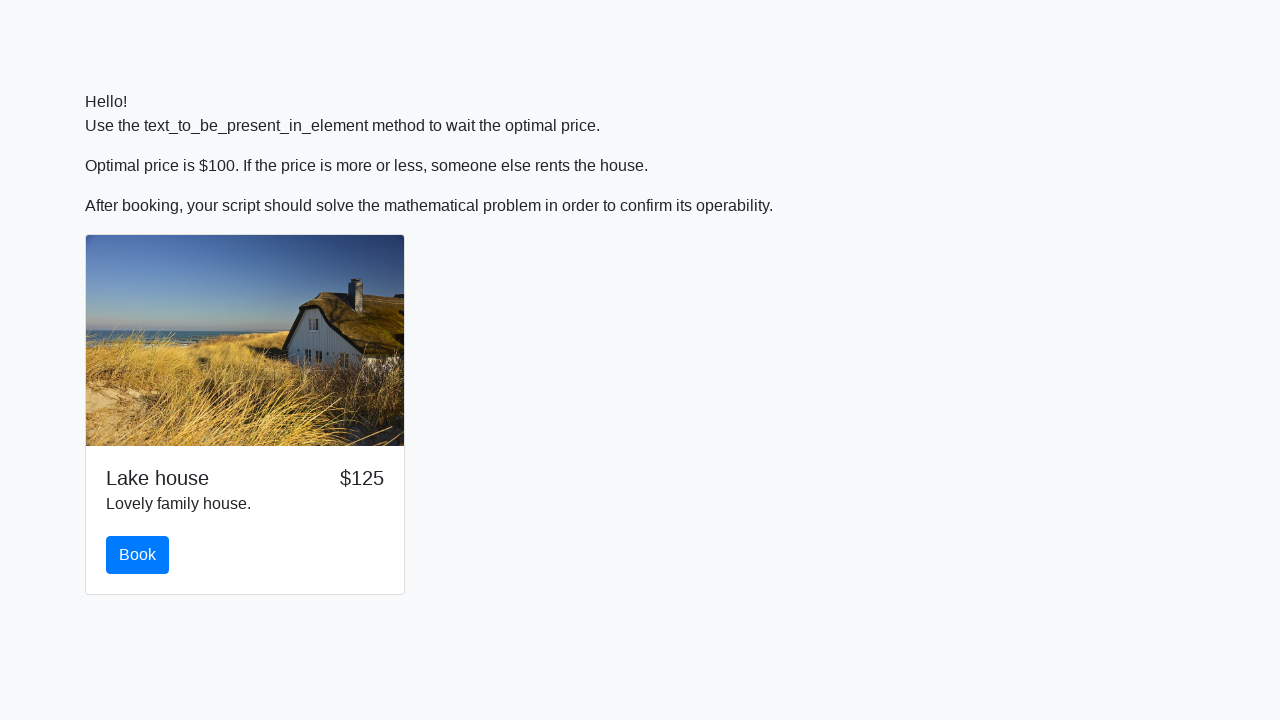

Waited for price to change to $100
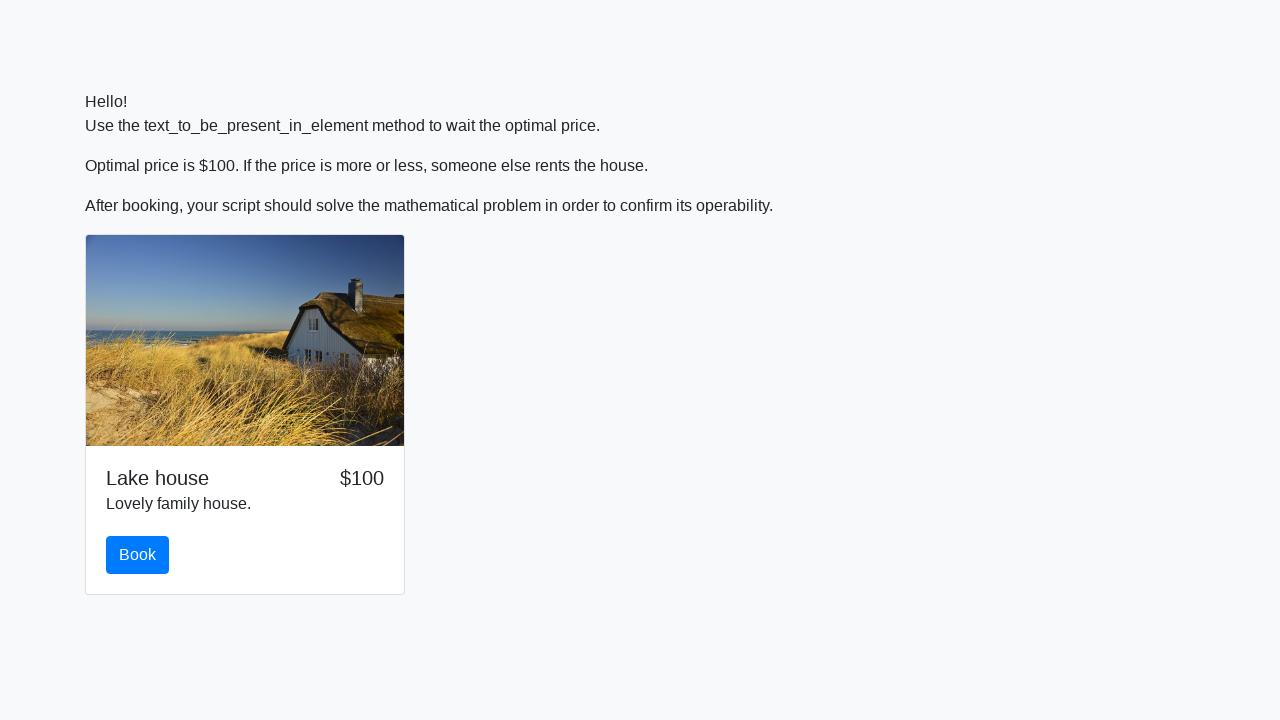

Clicked the book button at (138, 555) on #book
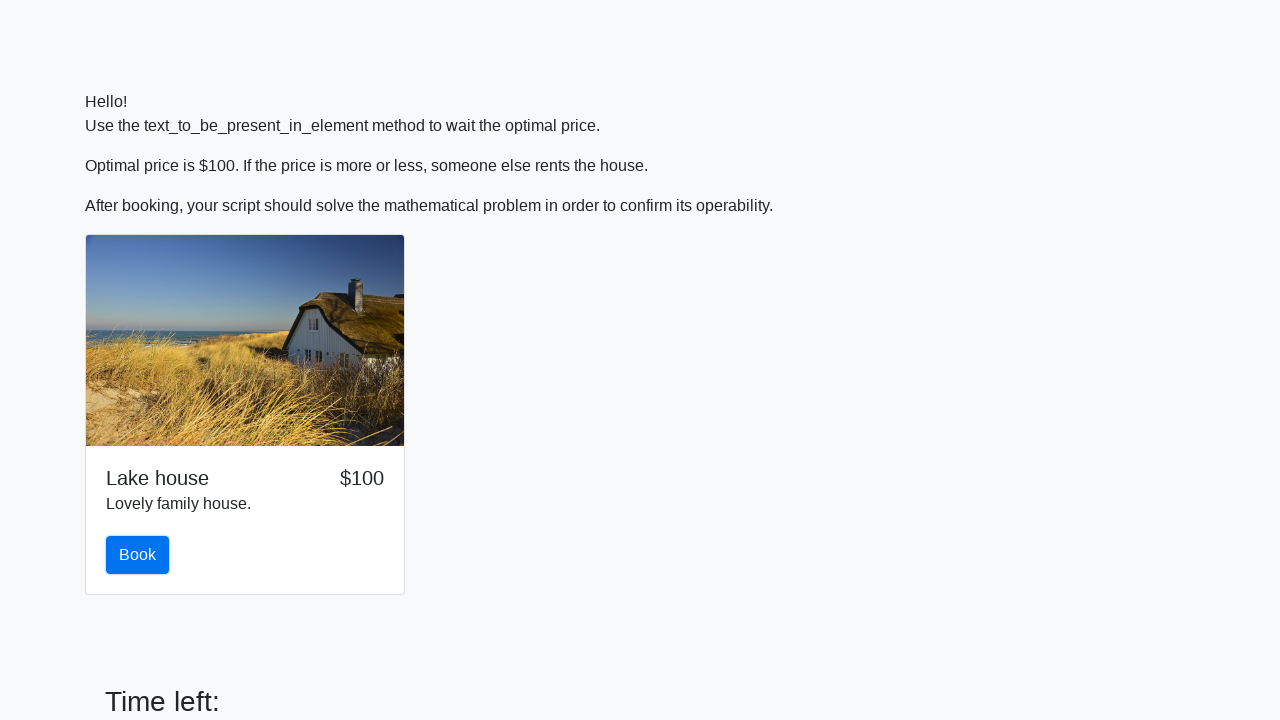

Retrieved input value: 61
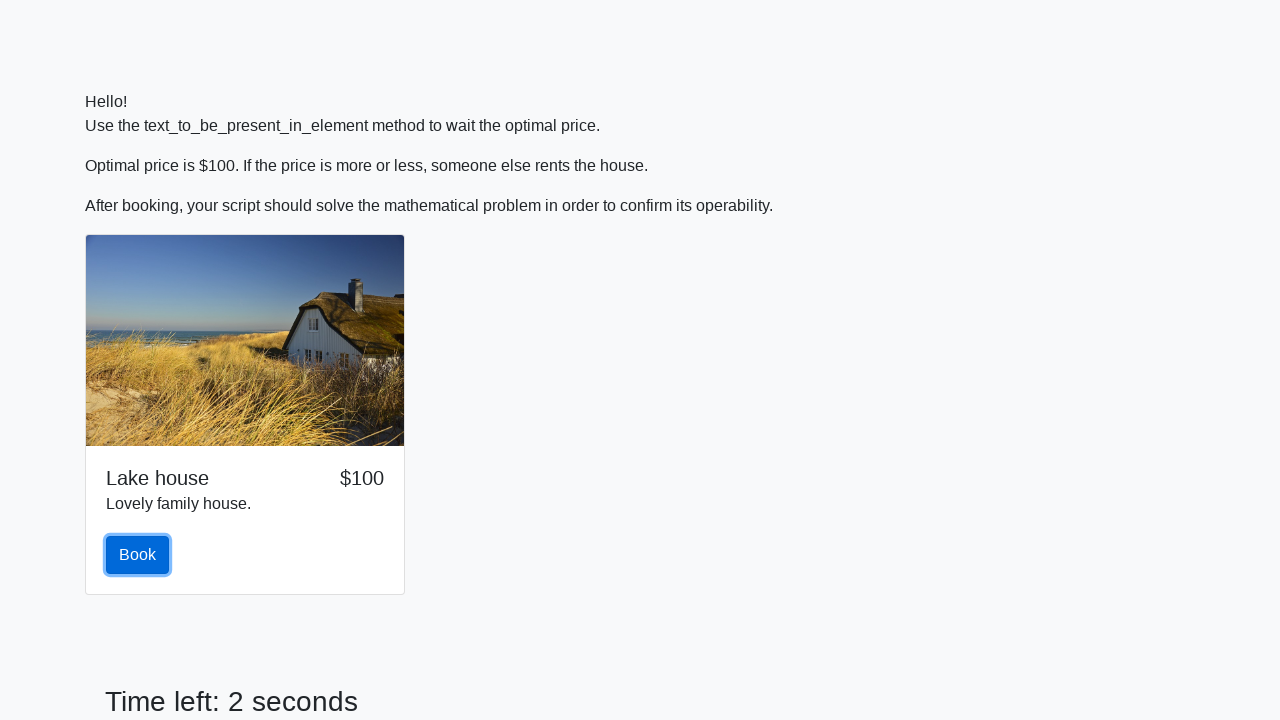

Calculated answer value: 2.4504371127098965
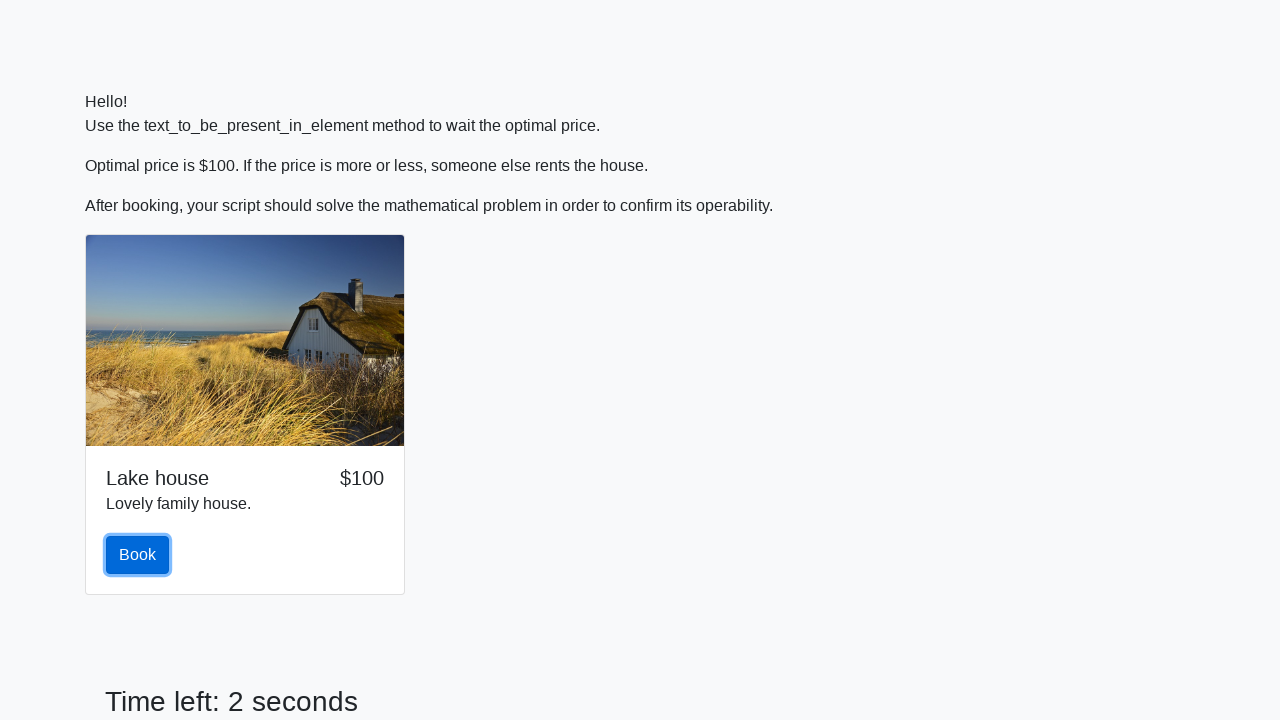

Filled answer field with calculated value on #answer
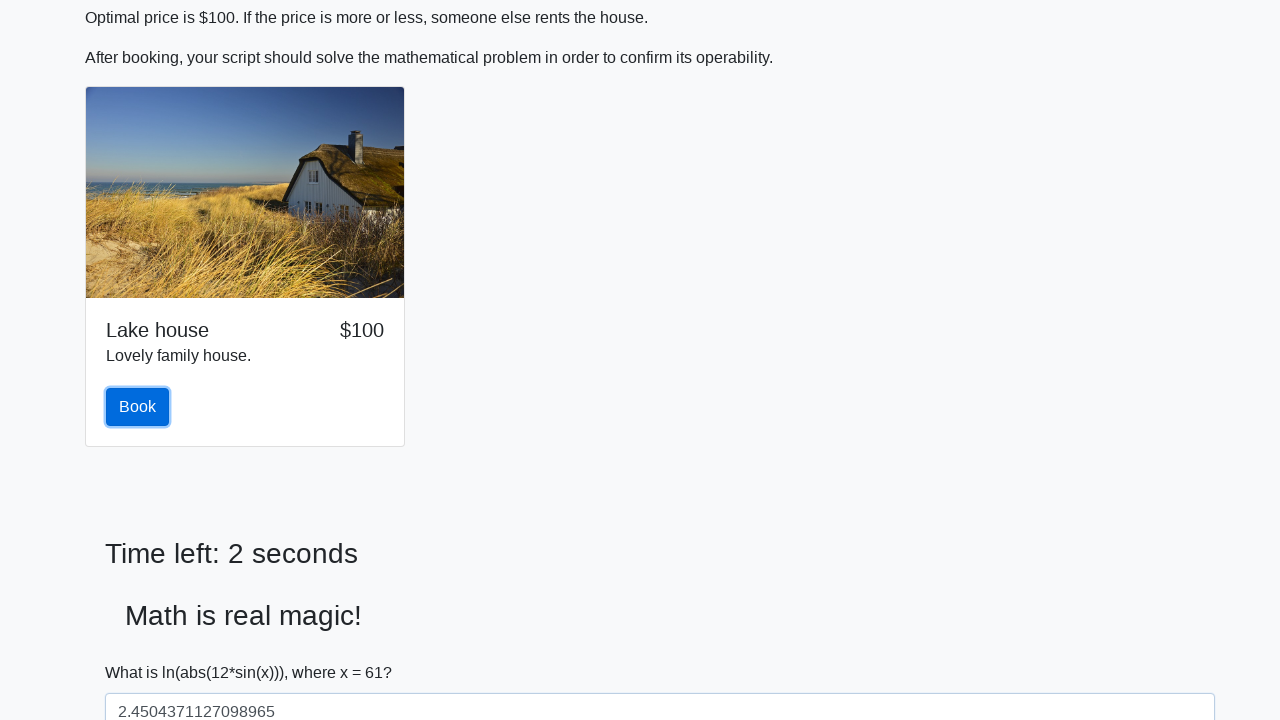

Clicked the solve button to submit answer at (143, 651) on #solve
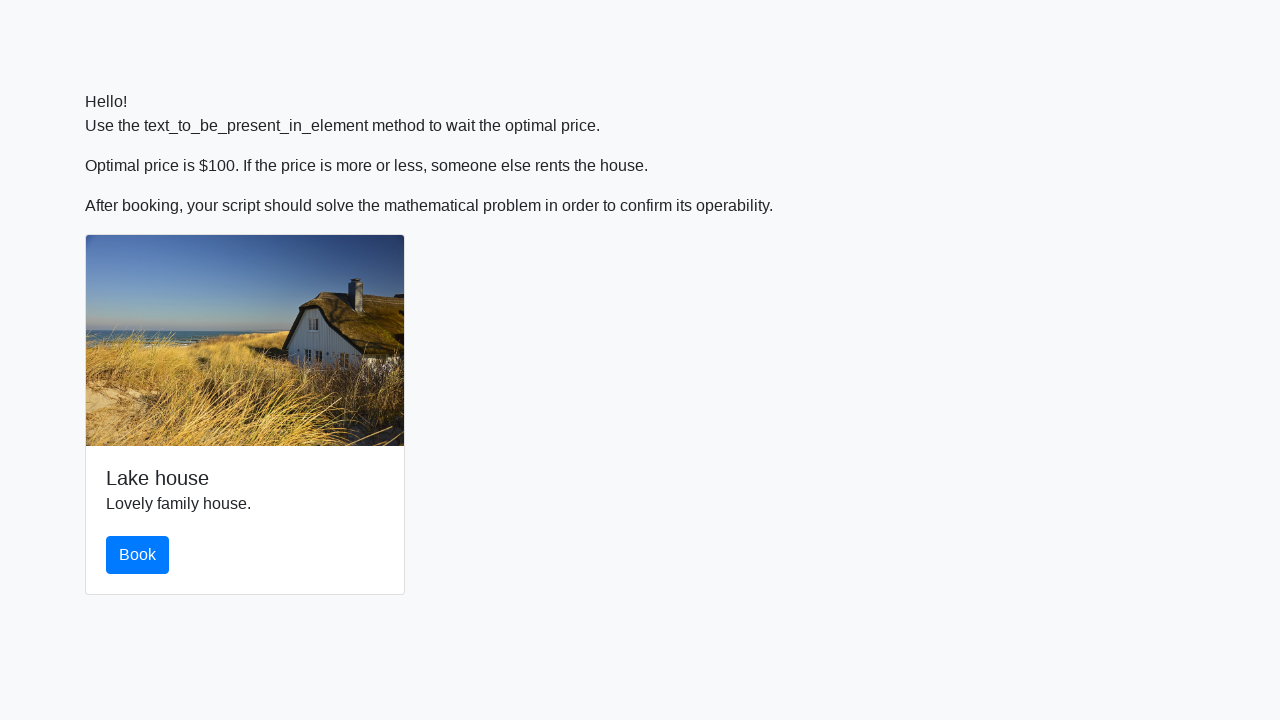

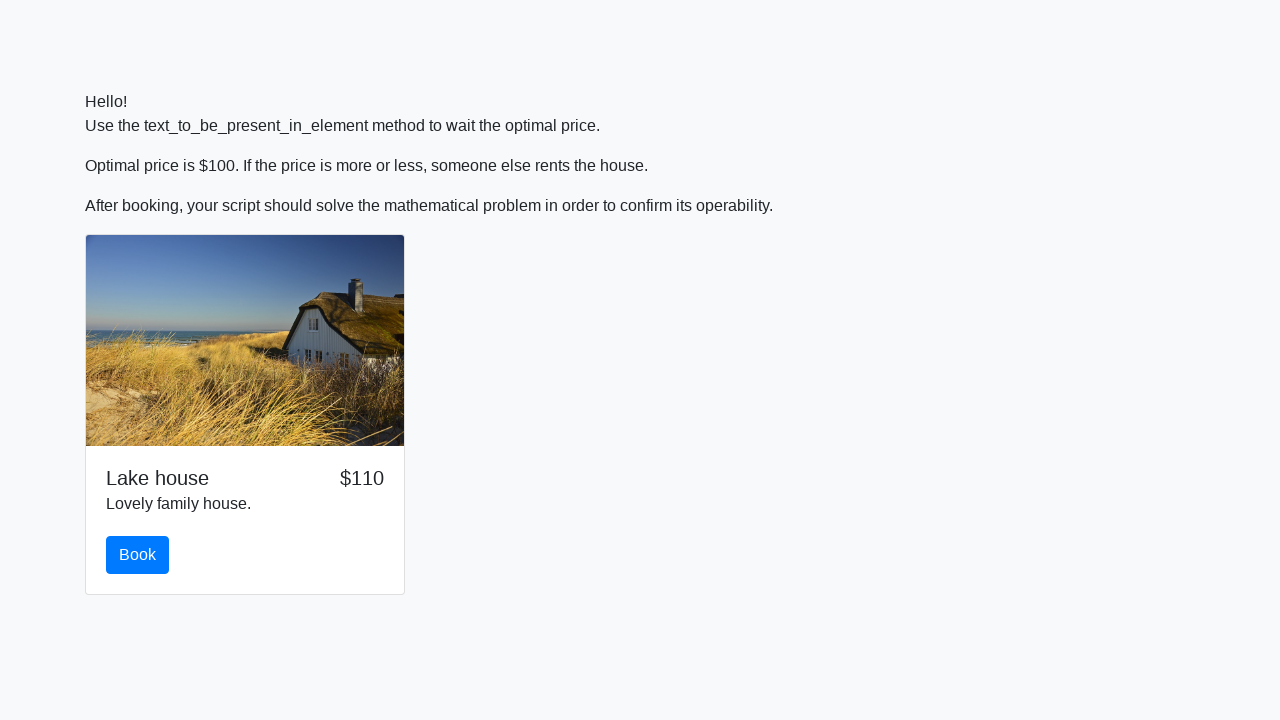